Navigates to Yahoo Japan homepage and takes a screenshot

Starting URL: https://www.yahoo.co.jp/

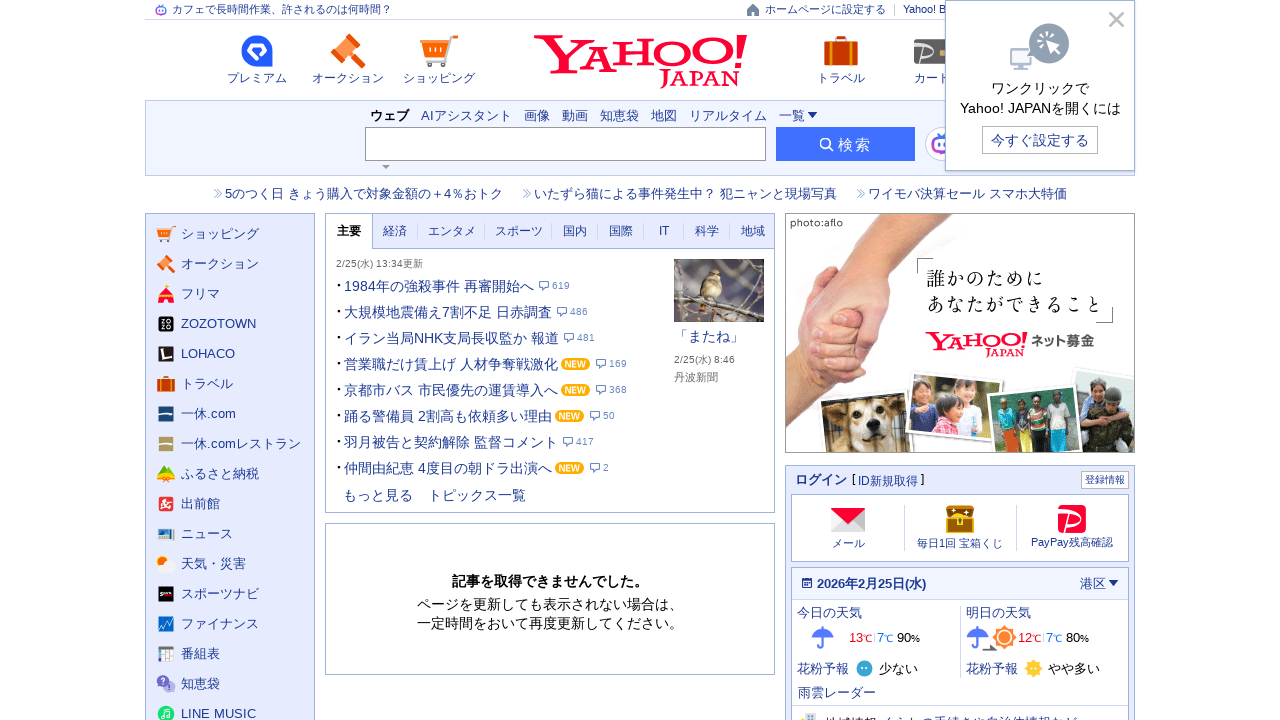

Navigated to Yahoo Japan homepage
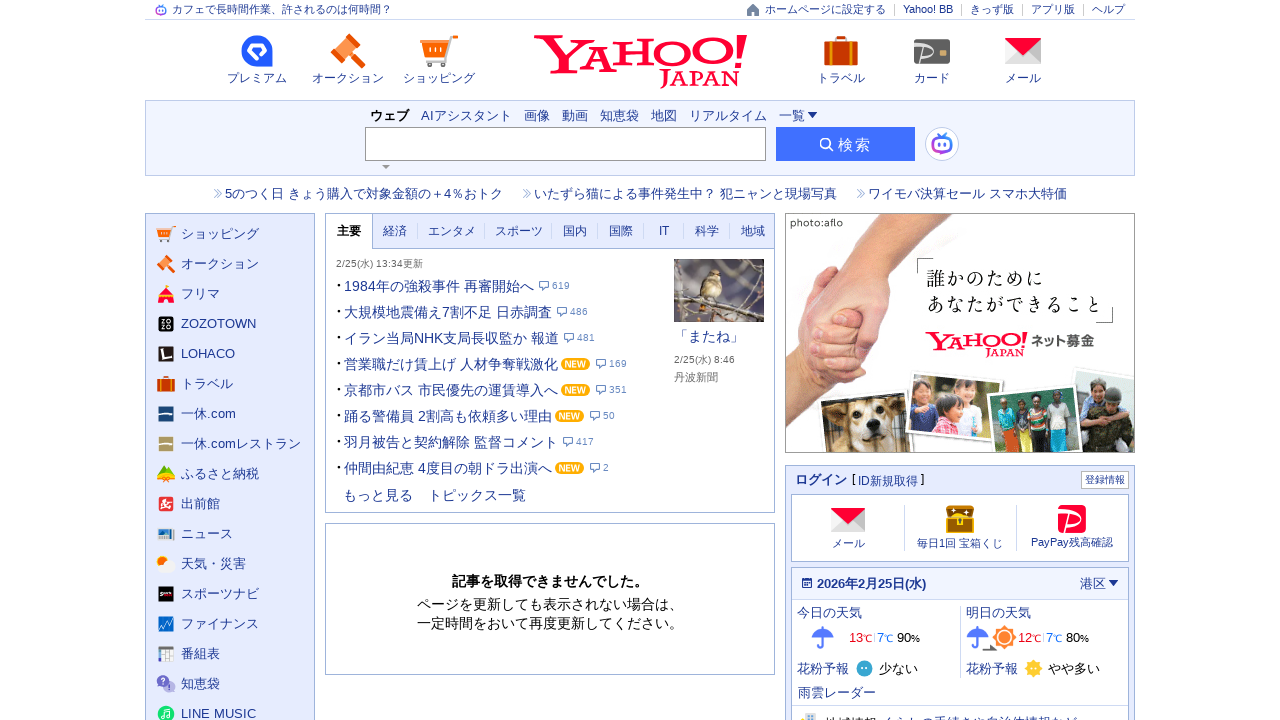

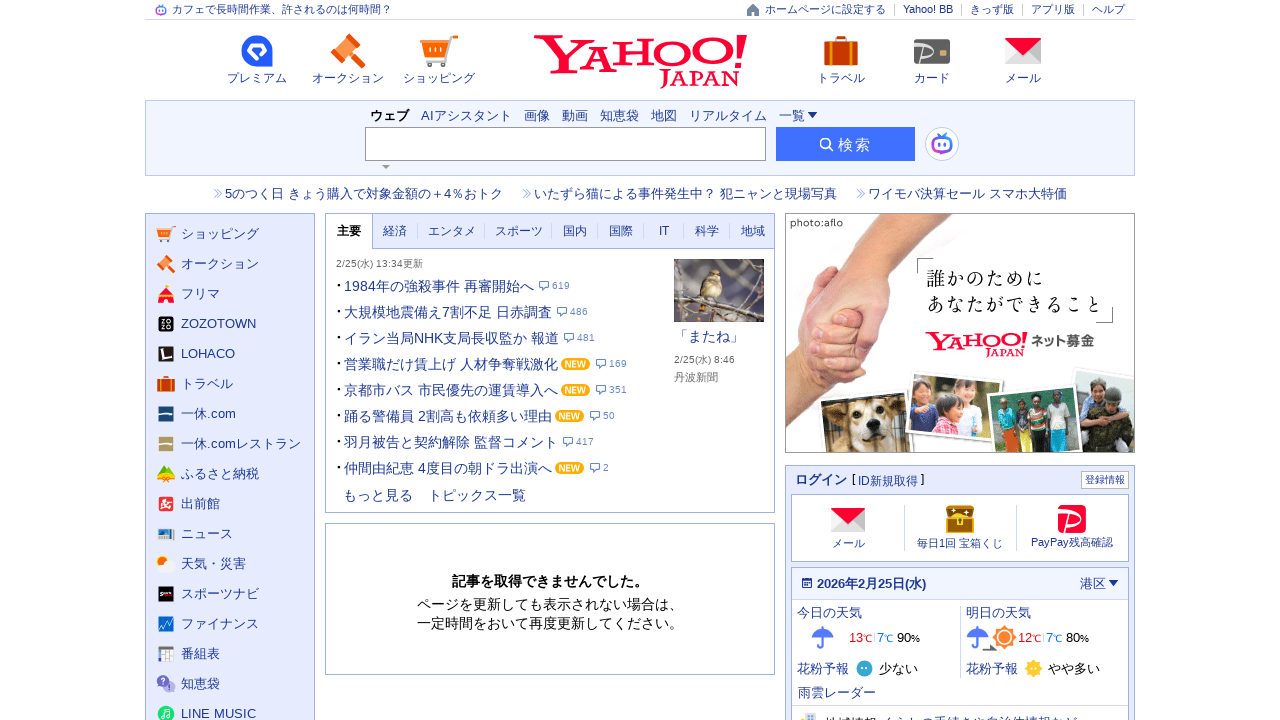